Tests modal dialog functionality by opening small and large modals, verifying their content loads, and closing them

Starting URL: https://demoqa.com/modal-dialogs

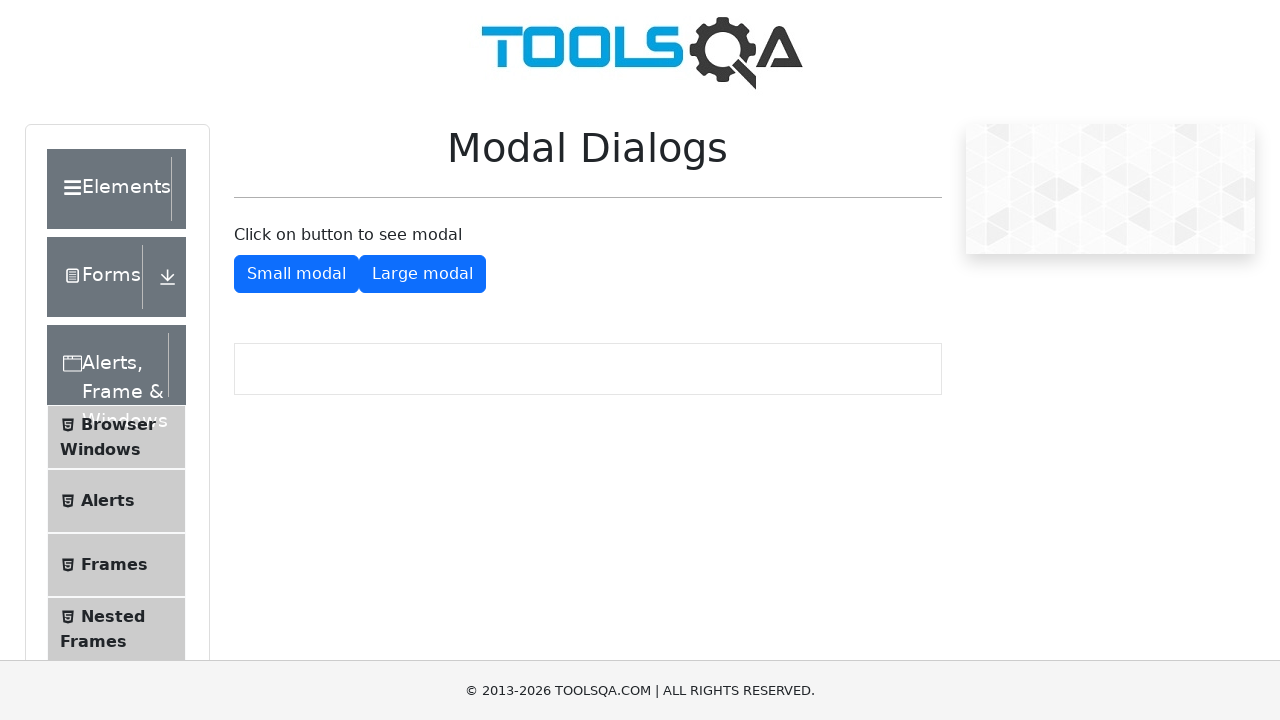

Clicked the Small modal button at (296, 274) on xpath=//button[contains(text(),'Small modal')]
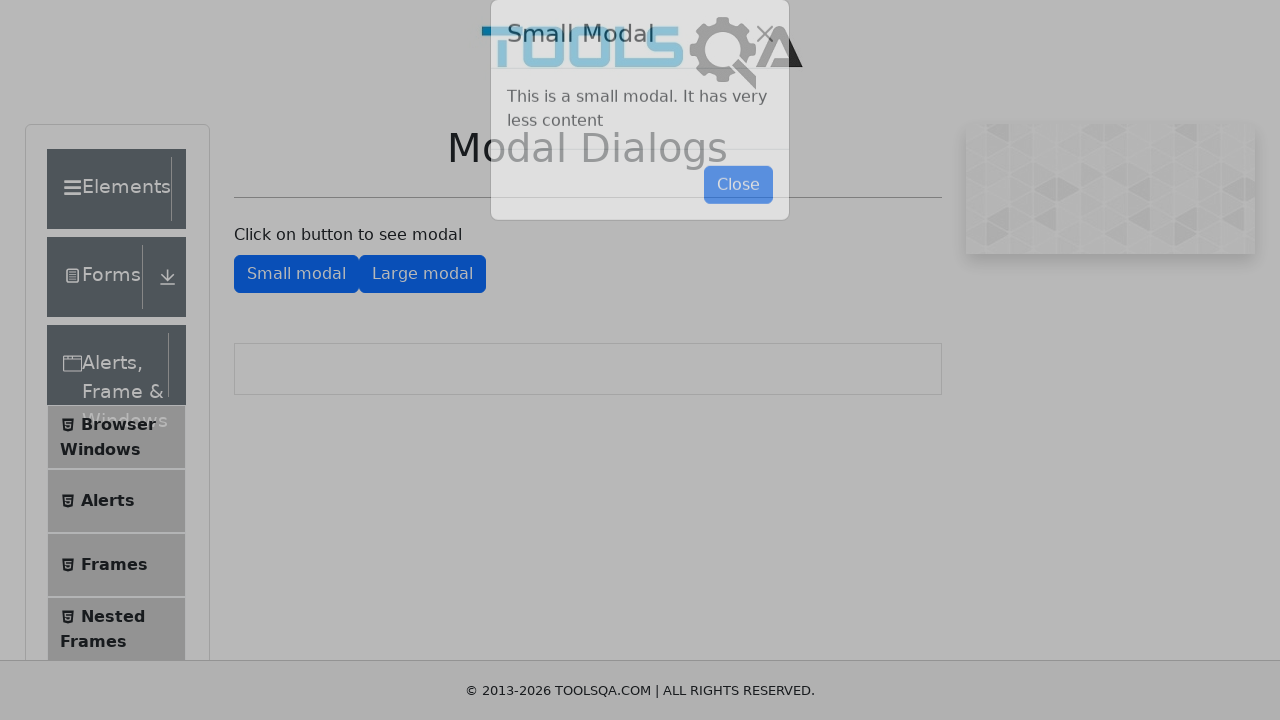

Small modal body appeared
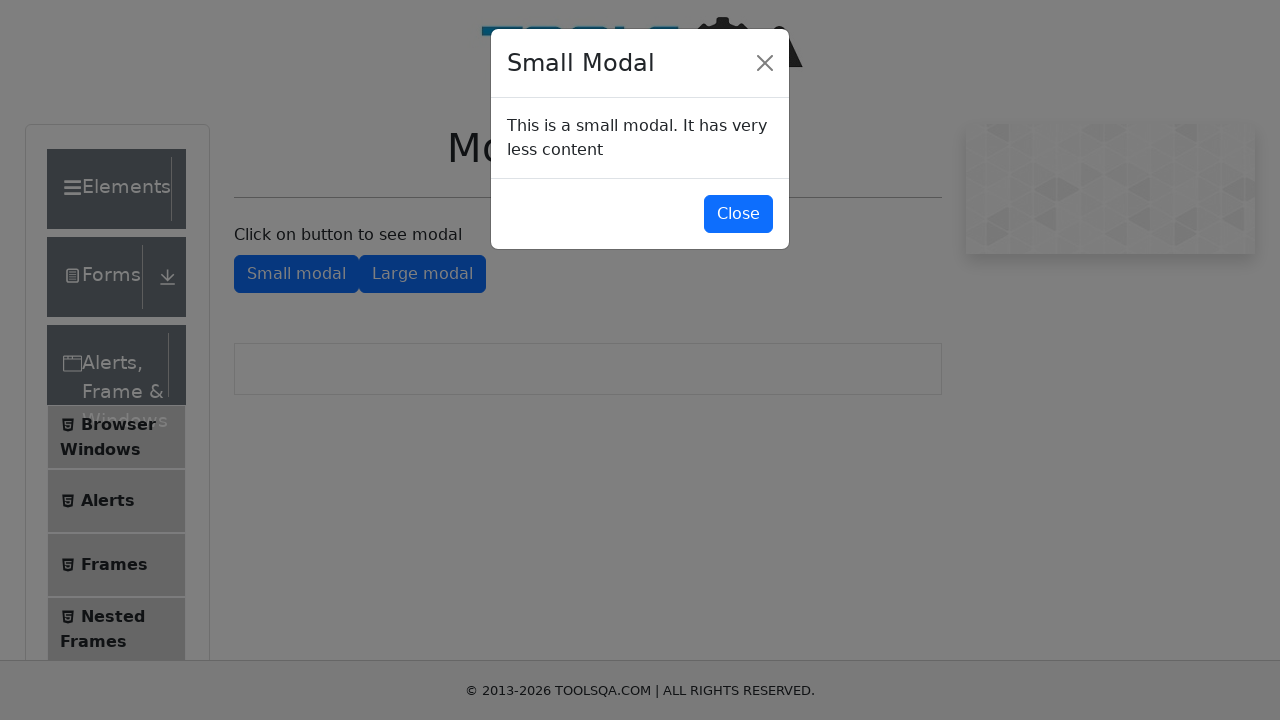

Closed the small modal at (738, 214) on xpath=//button[text()='Close']
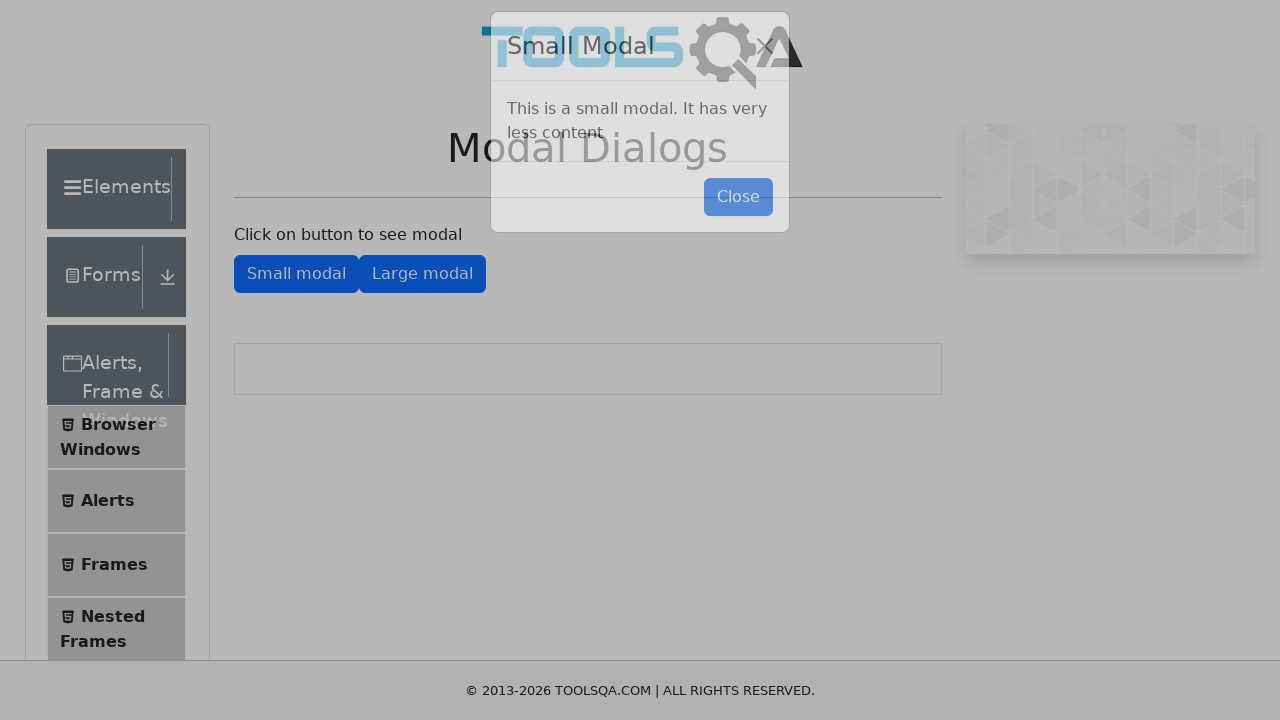

Clicked the Large modal button at (422, 274) on xpath=//button[contains(text(),'Large modal')]
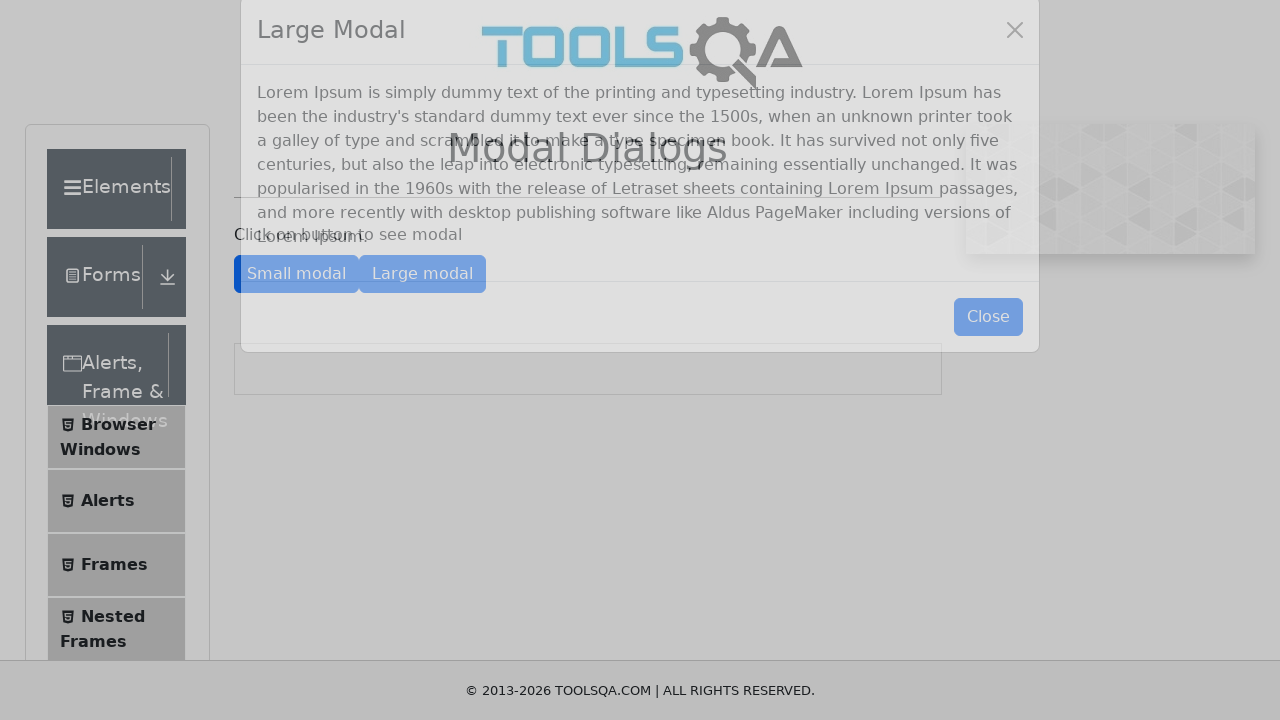

Large modal body content loaded
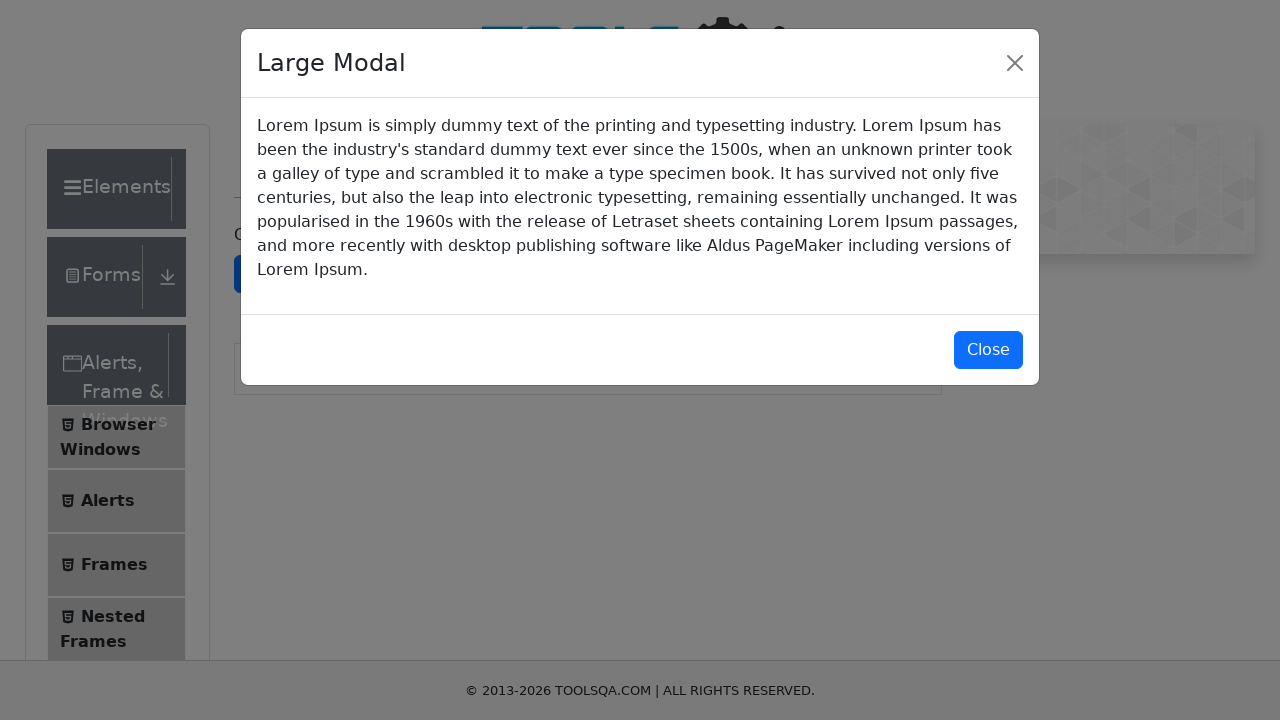

Closed the large modal at (988, 350) on xpath=//button[text()='Close']
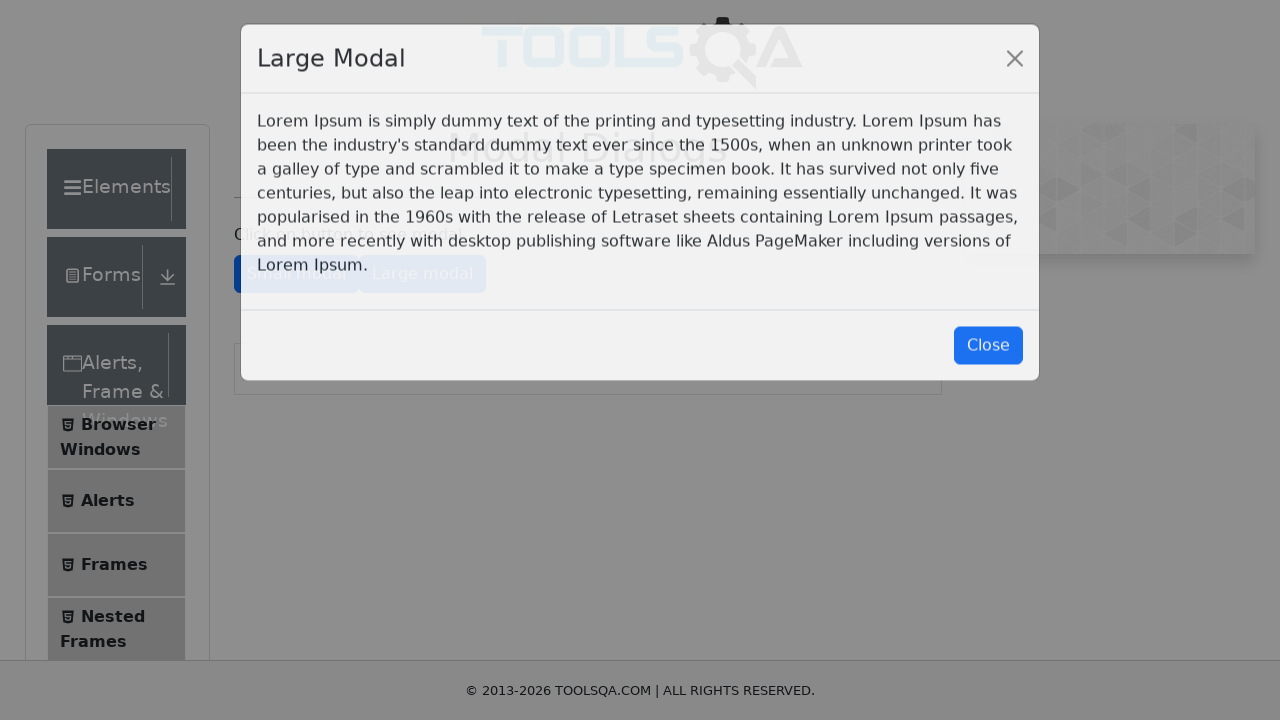

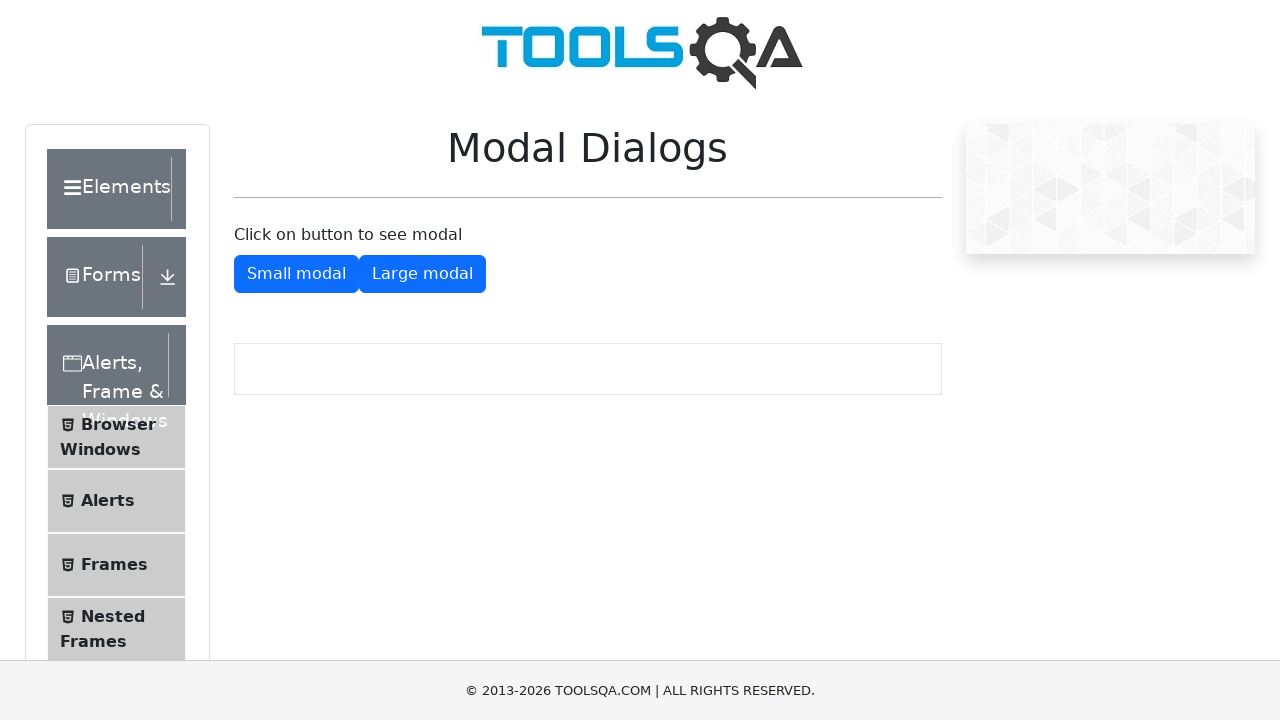